Tests finding multiple elements using relative locators by locating elements near the login credentials display area

Starting URL: https://www.saucedemo.com/

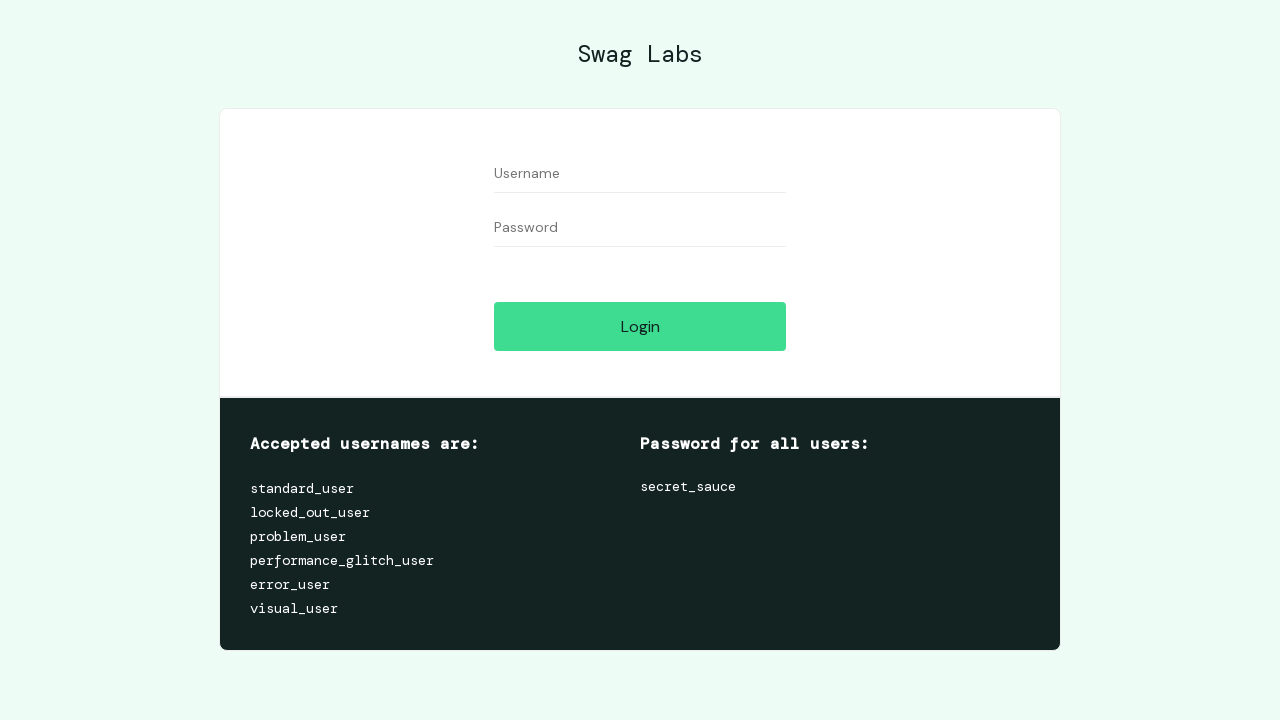

Waited for login credentials section to load
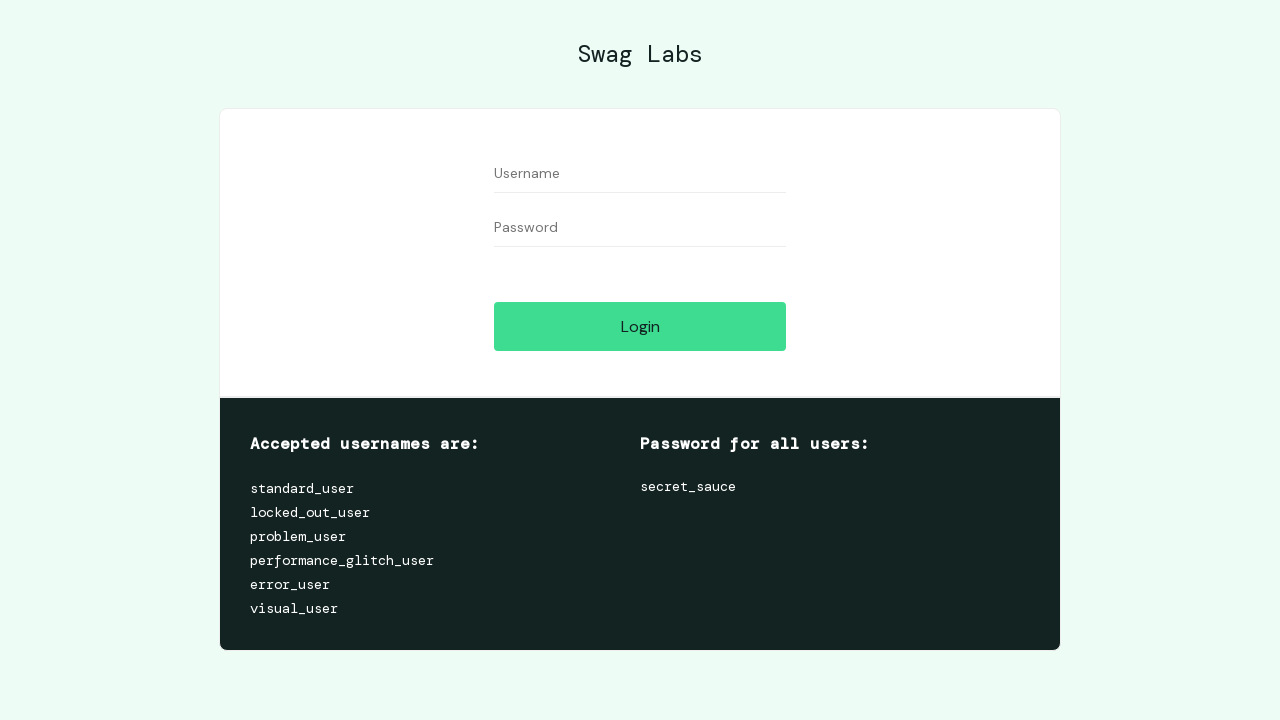

Filled username field with 'standard_user' near login credentials display on #user-name
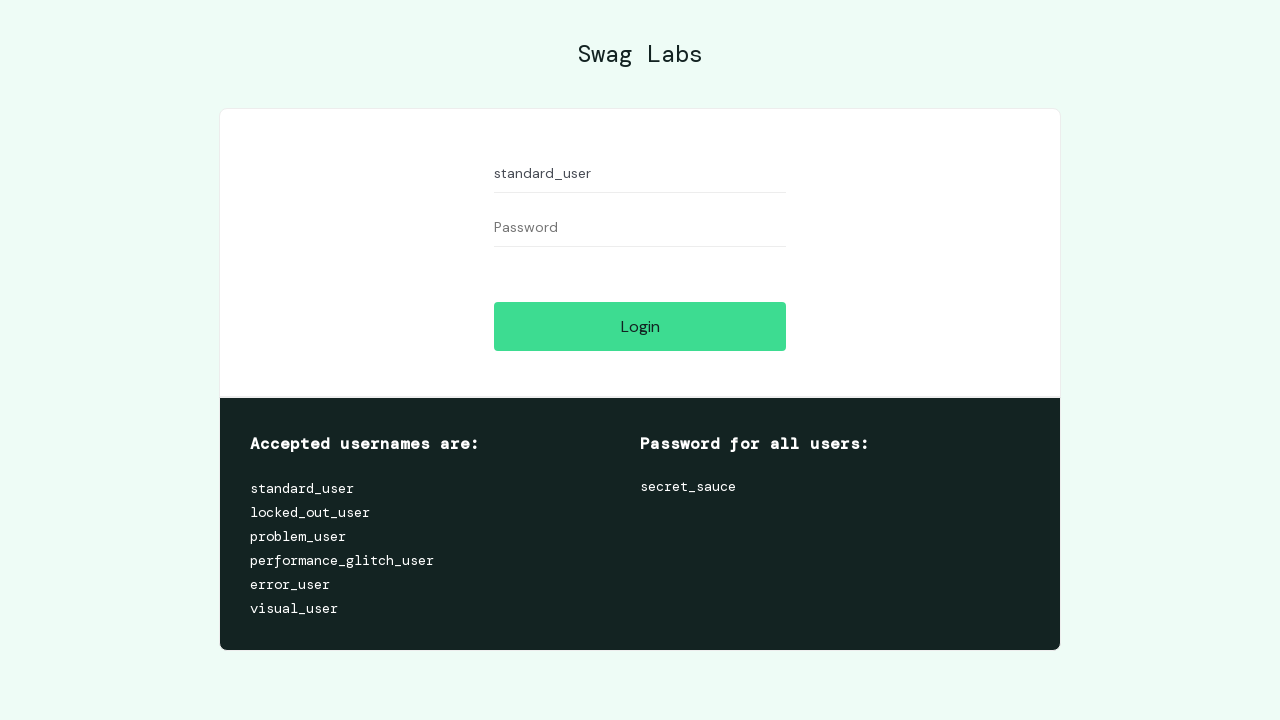

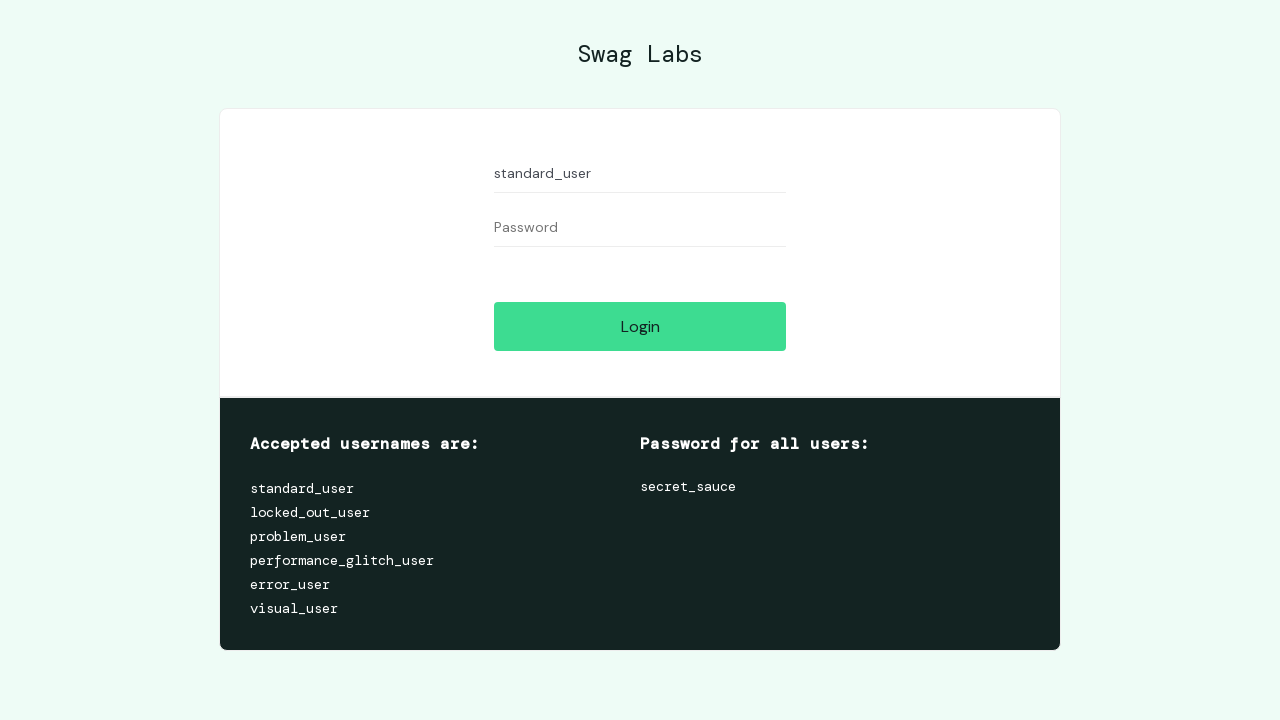